Tests keyboard operations including copy and paste functionality on a form by filling in text fields and copying current address to permanent address field

Starting URL: https://demoqa.com/text-box

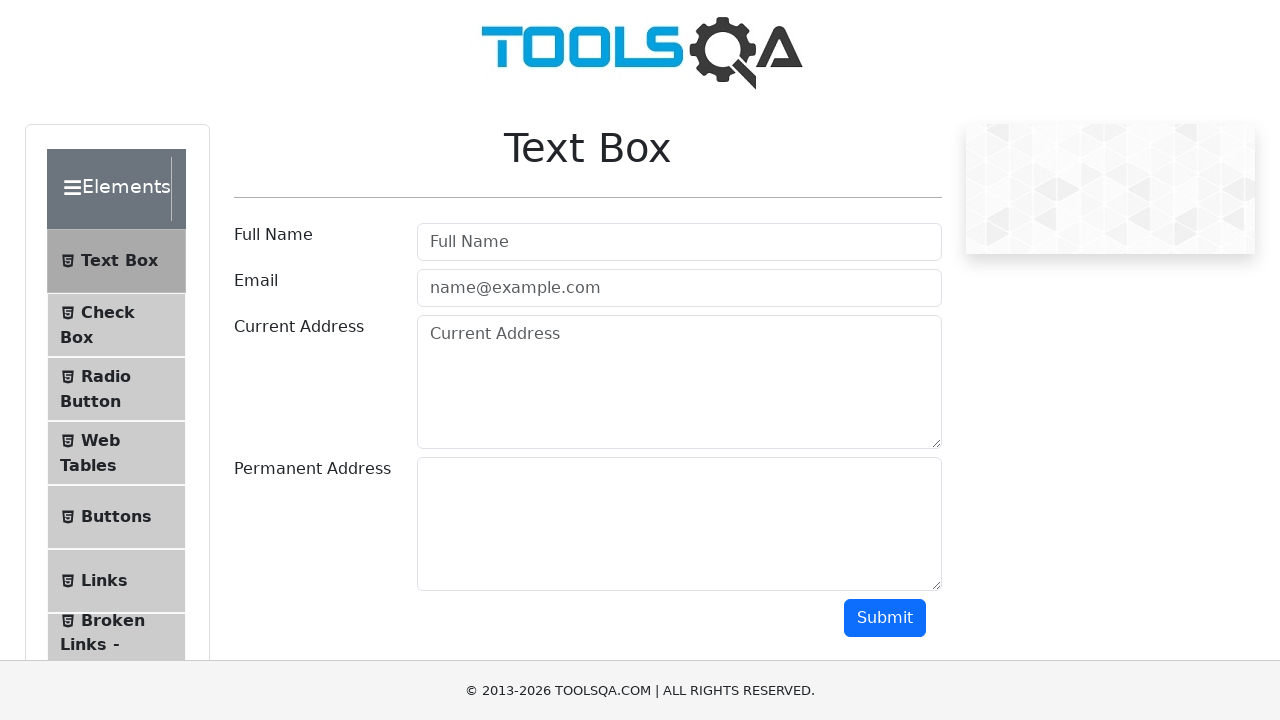

Filled Full Name field with 'Mr.Peter Haynes' on #userName
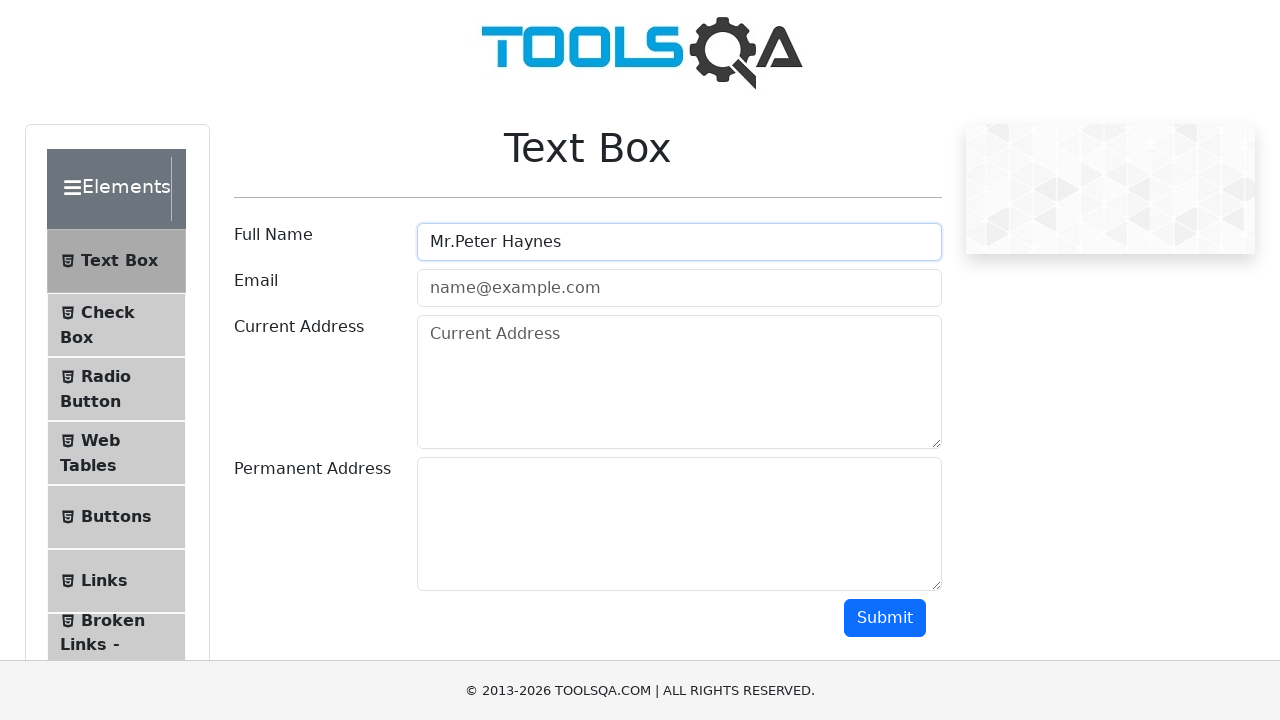

Filled Email field with 'PeterHaynes@toolsqa.com' on #userEmail
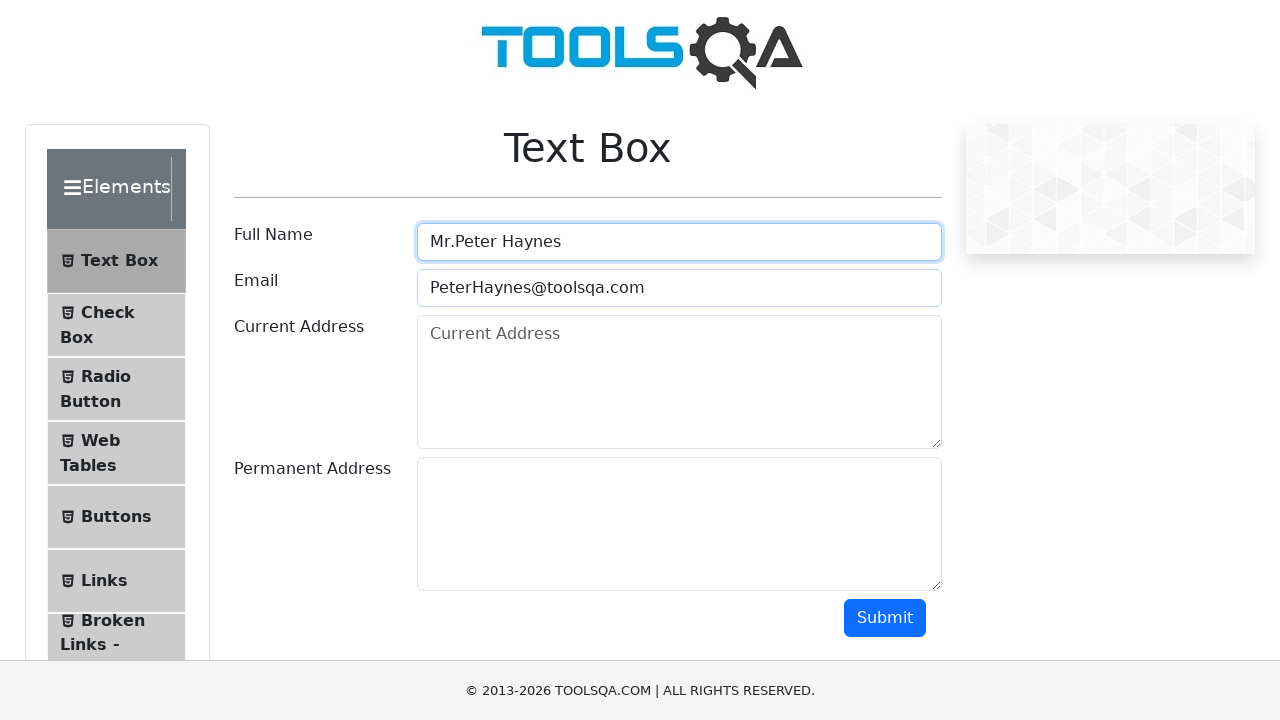

Filled Current Address field with '43 School Lane London EC71 9GO' on #currentAddress
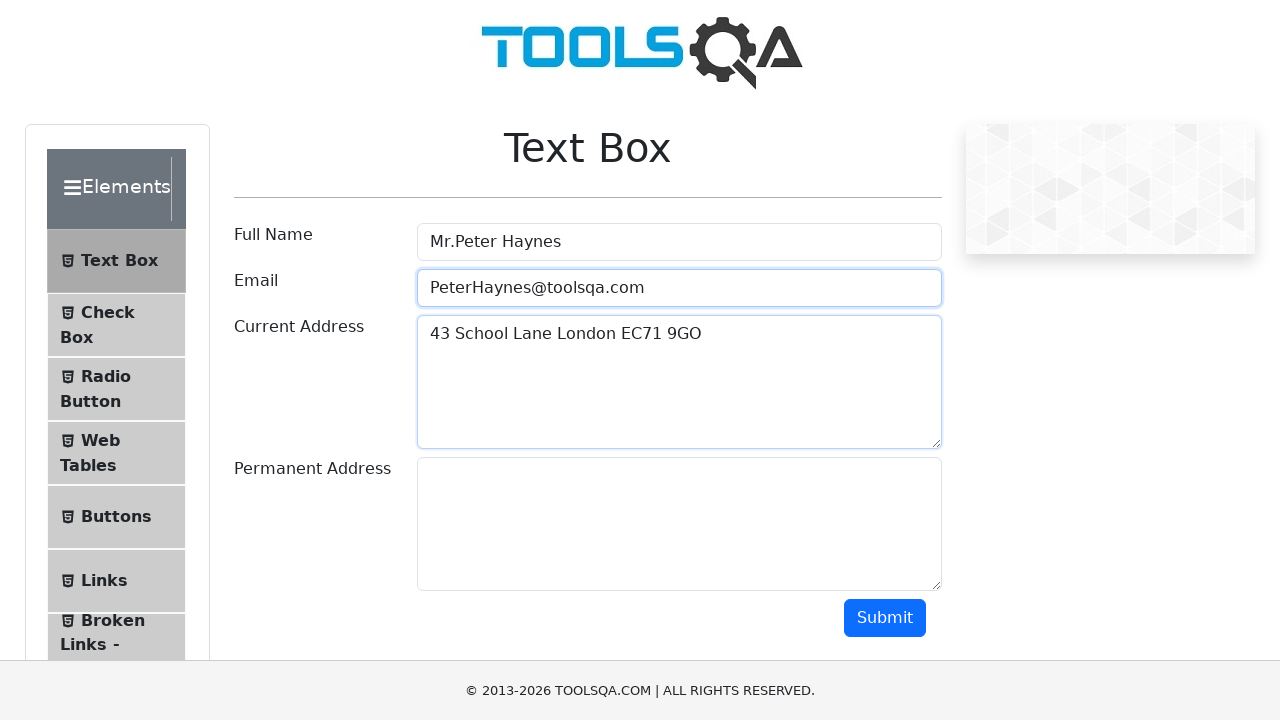

Clicked on Current Address field at (679, 382) on #currentAddress
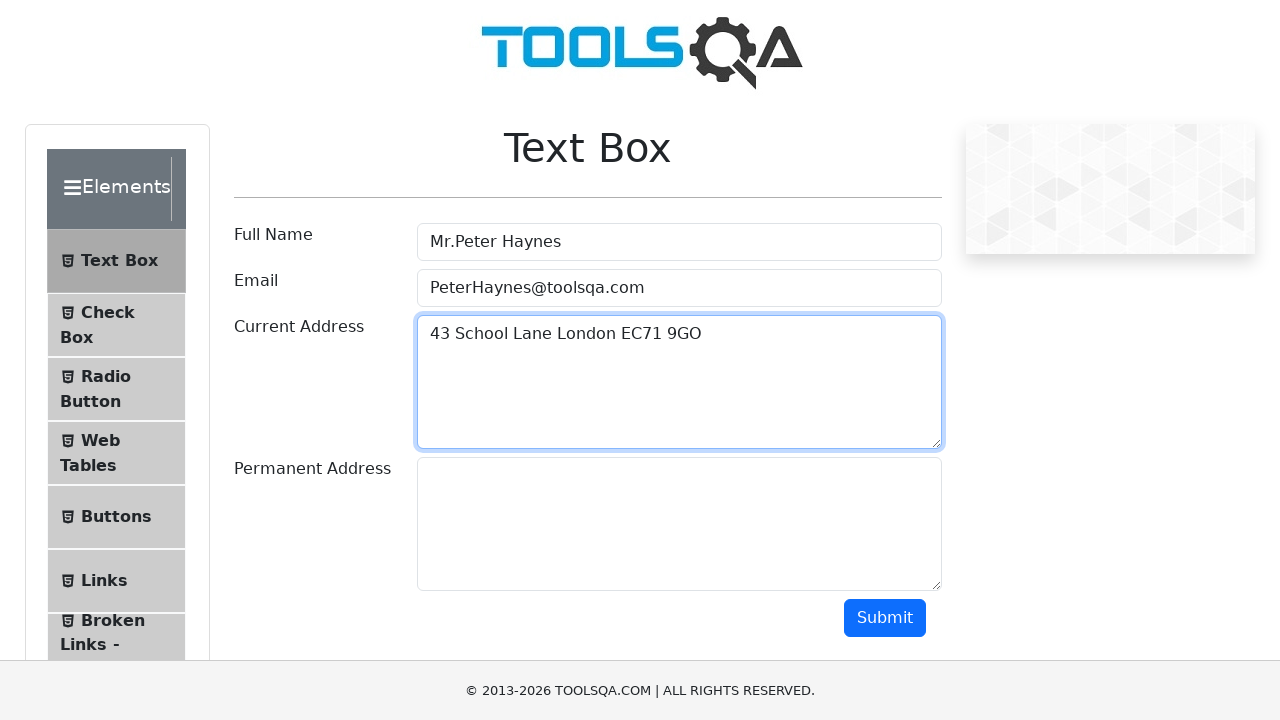

Selected all text in Current Address field using Ctrl+A
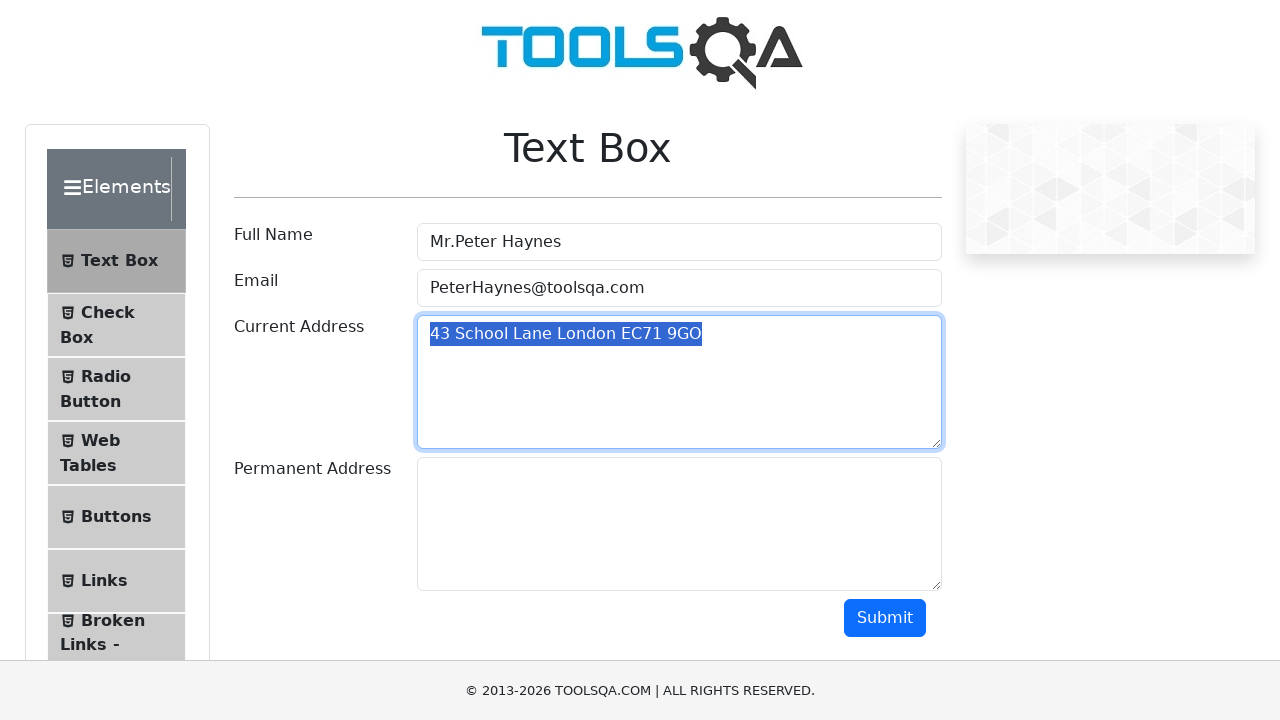

Copied Current Address text using Ctrl+C
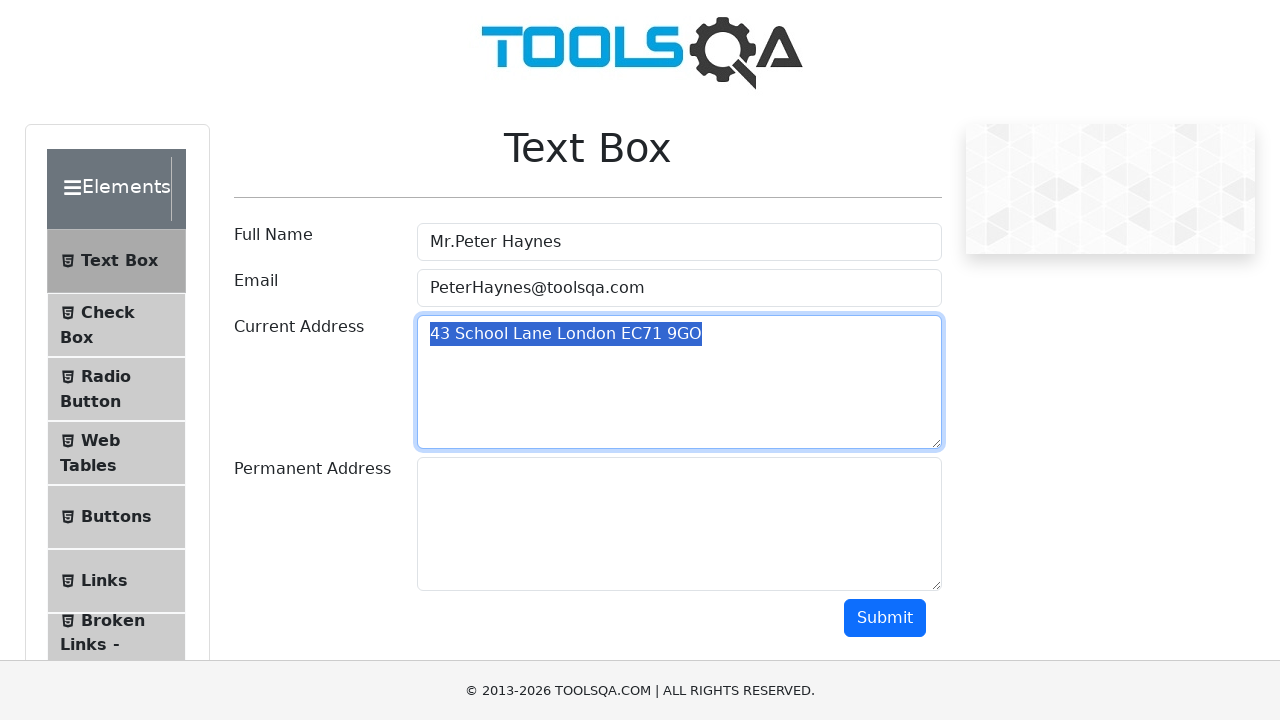

Clicked on Permanent Address field at (679, 524) on #permanentAddress
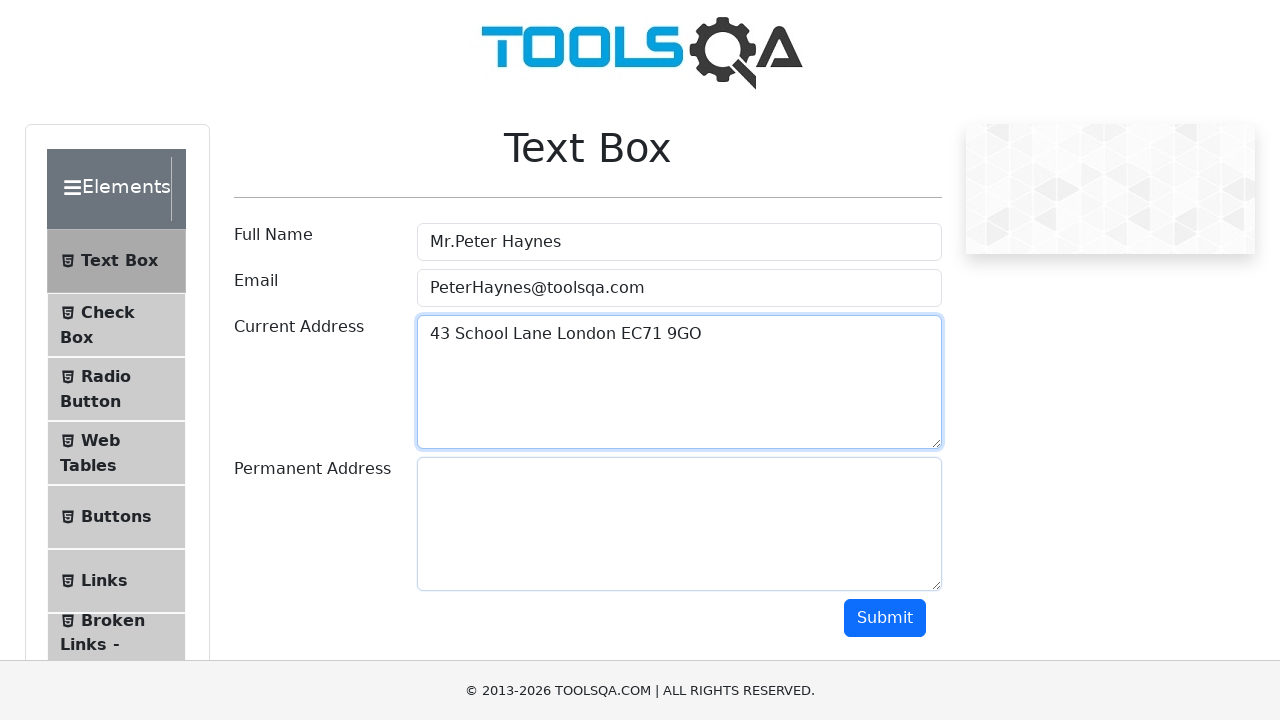

Pasted Current Address into Permanent Address field using Ctrl+V
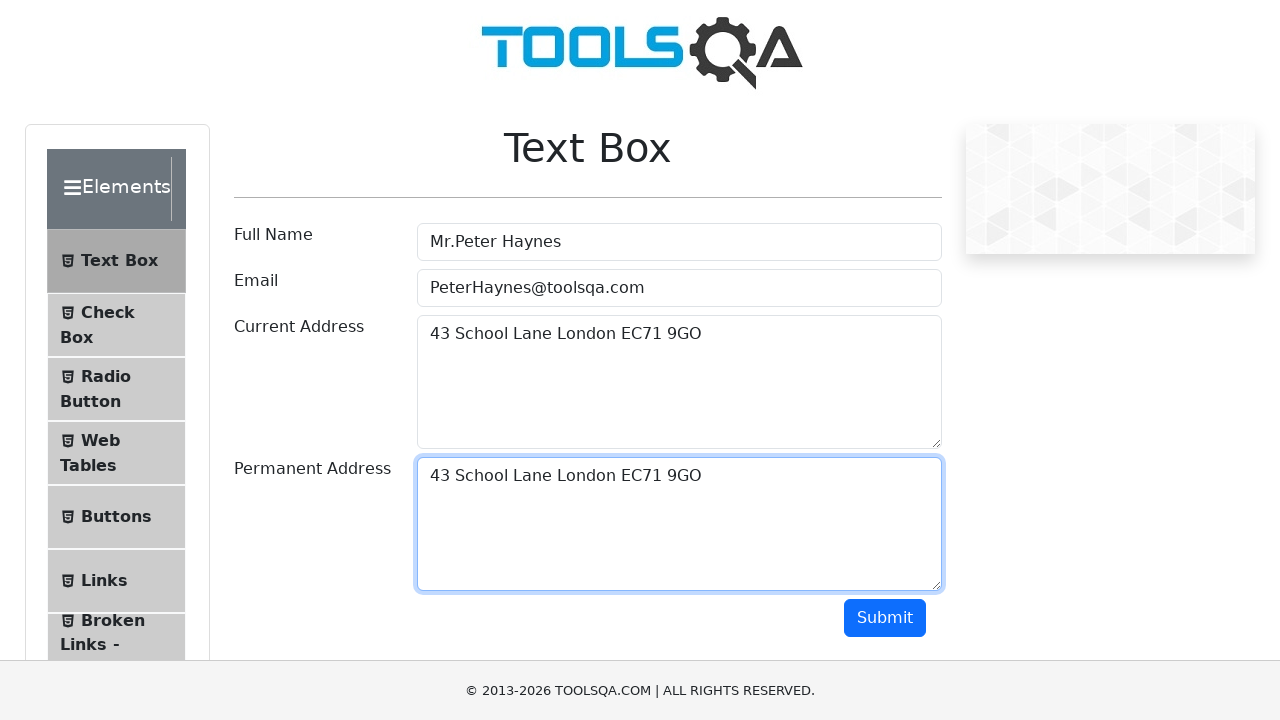

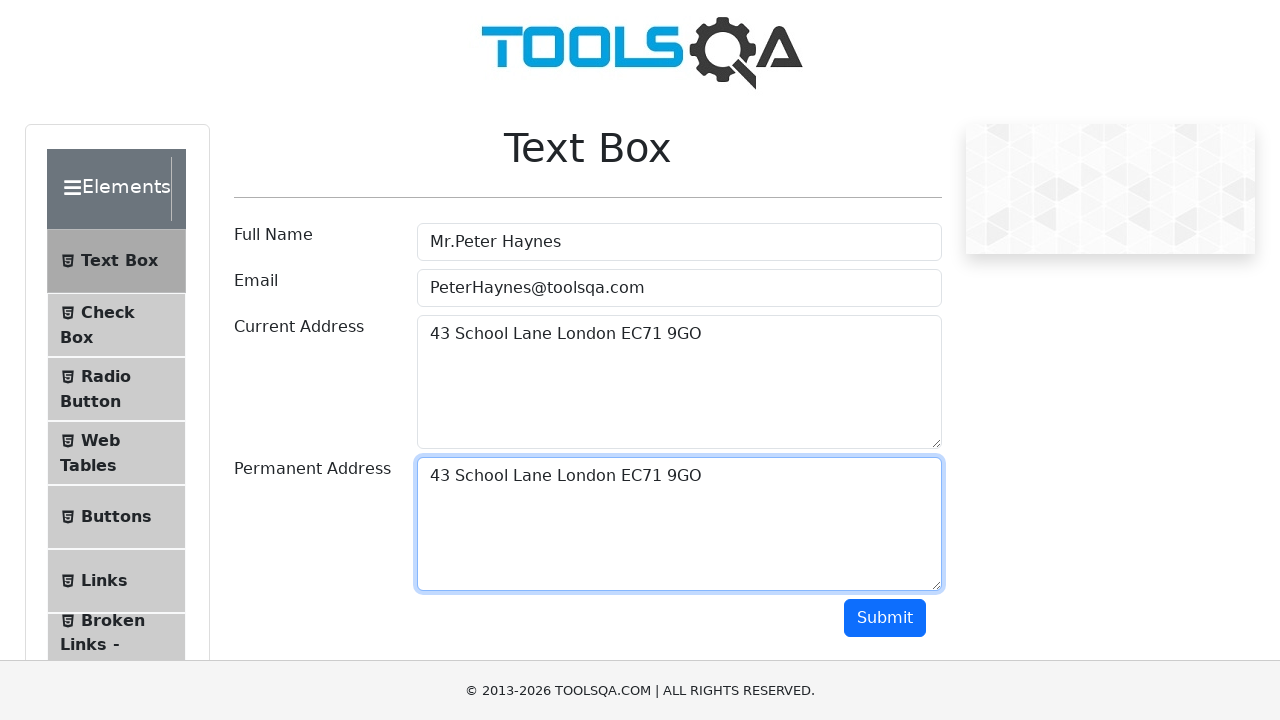